Tests adding a laptop to cart by navigating to the Laptops category, selecting a MacBook Air, adding it to cart, and verifying the product title and price in the cart.

Starting URL: https://www.demoblaze.com/

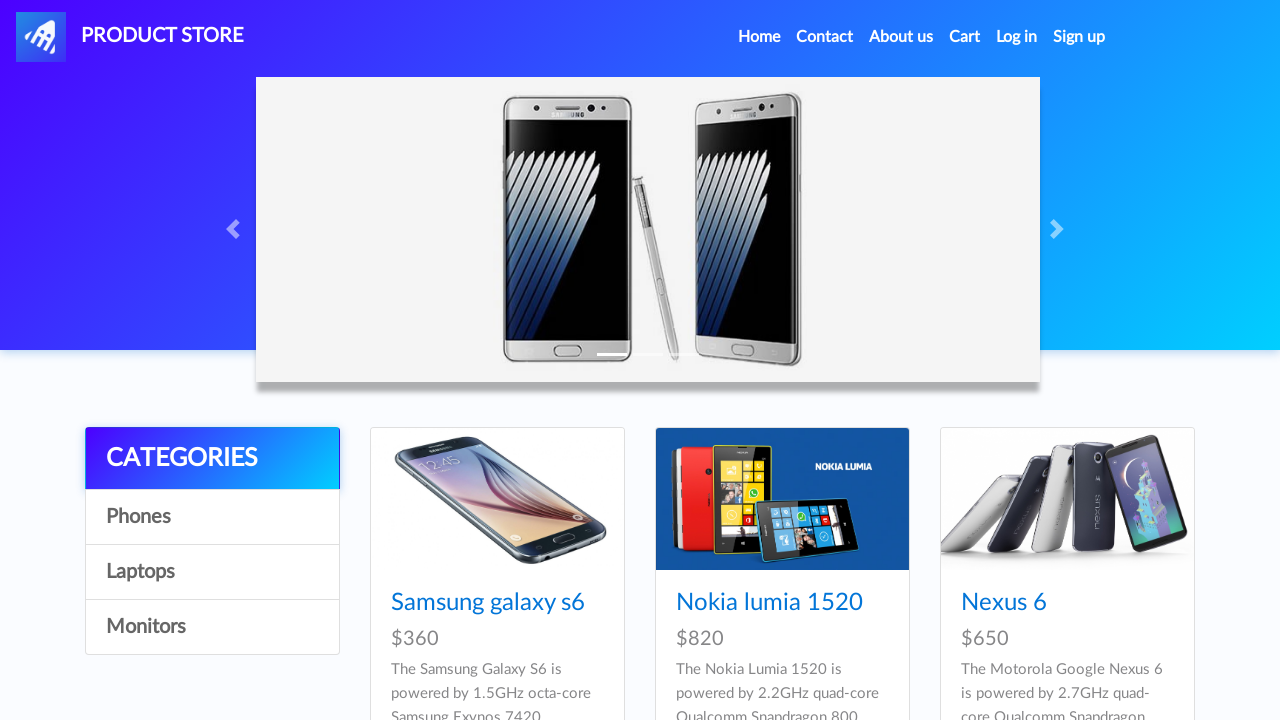

Clicked on Laptops category at (212, 572) on text=Laptops
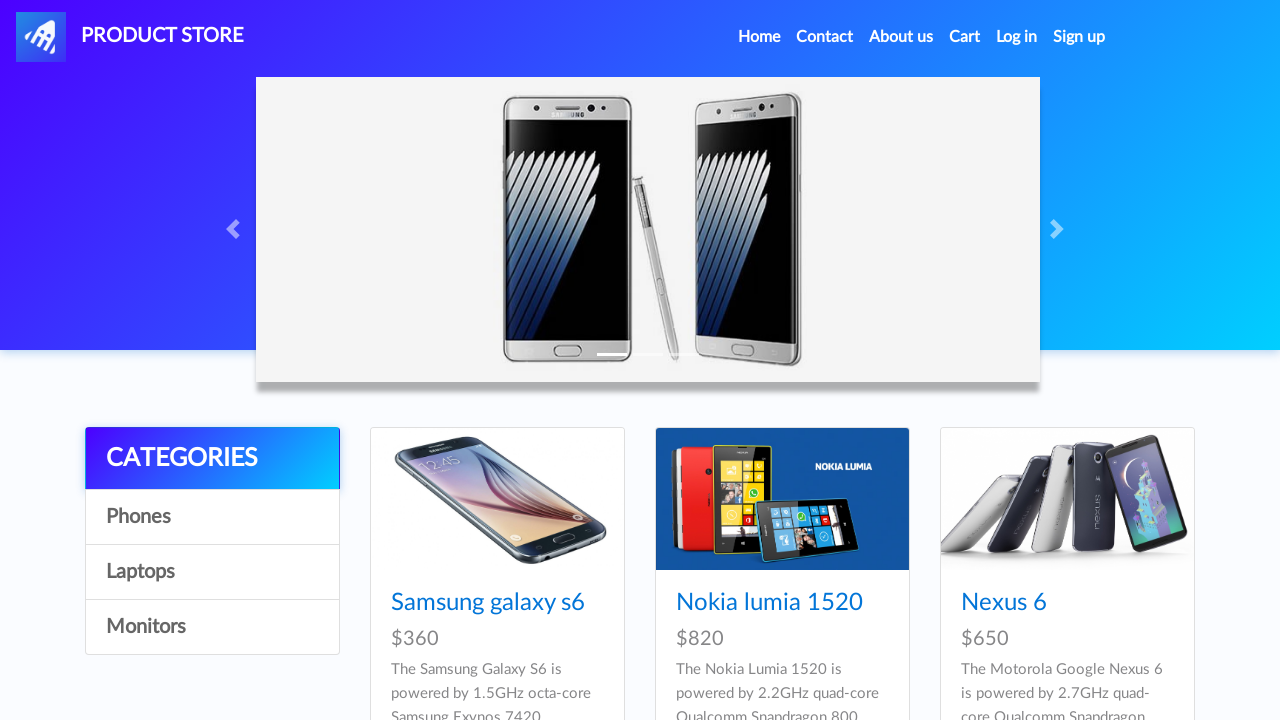

Waited for Laptops category page to load
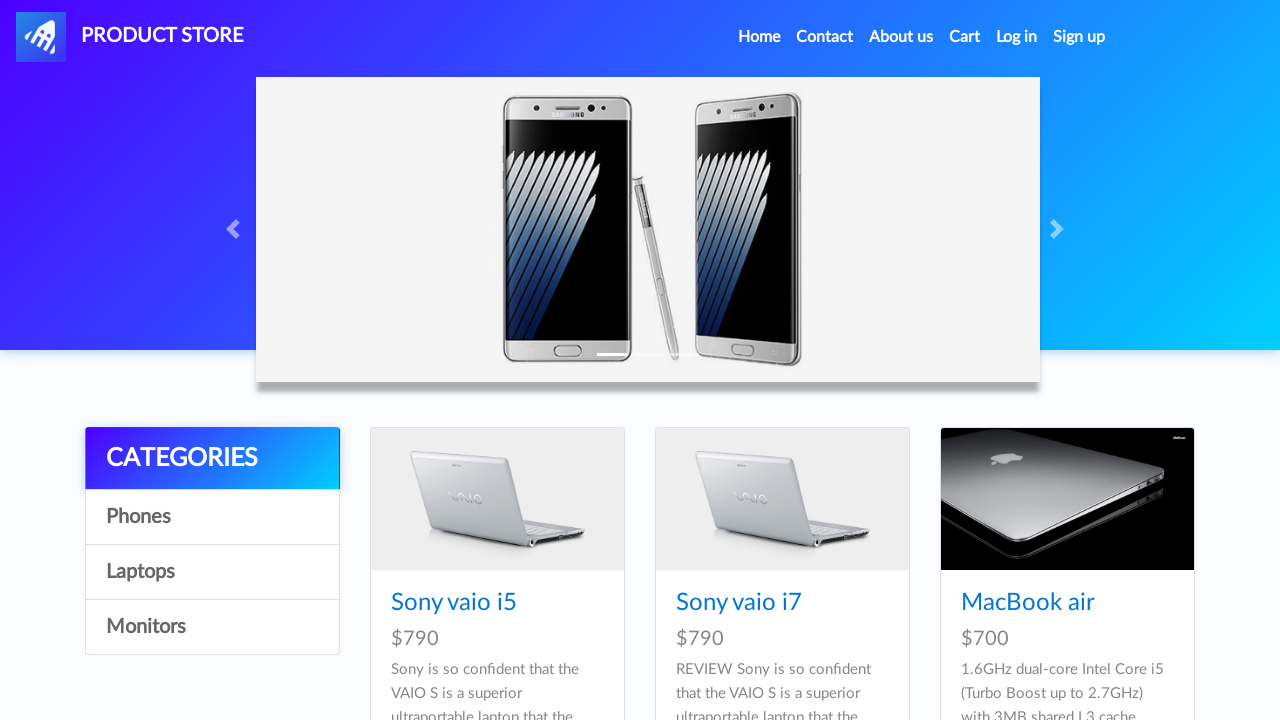

Clicked on MacBook Air product at (1028, 603) on xpath=//*[@id='tbodyid']/div[3]/div/div/h4/a
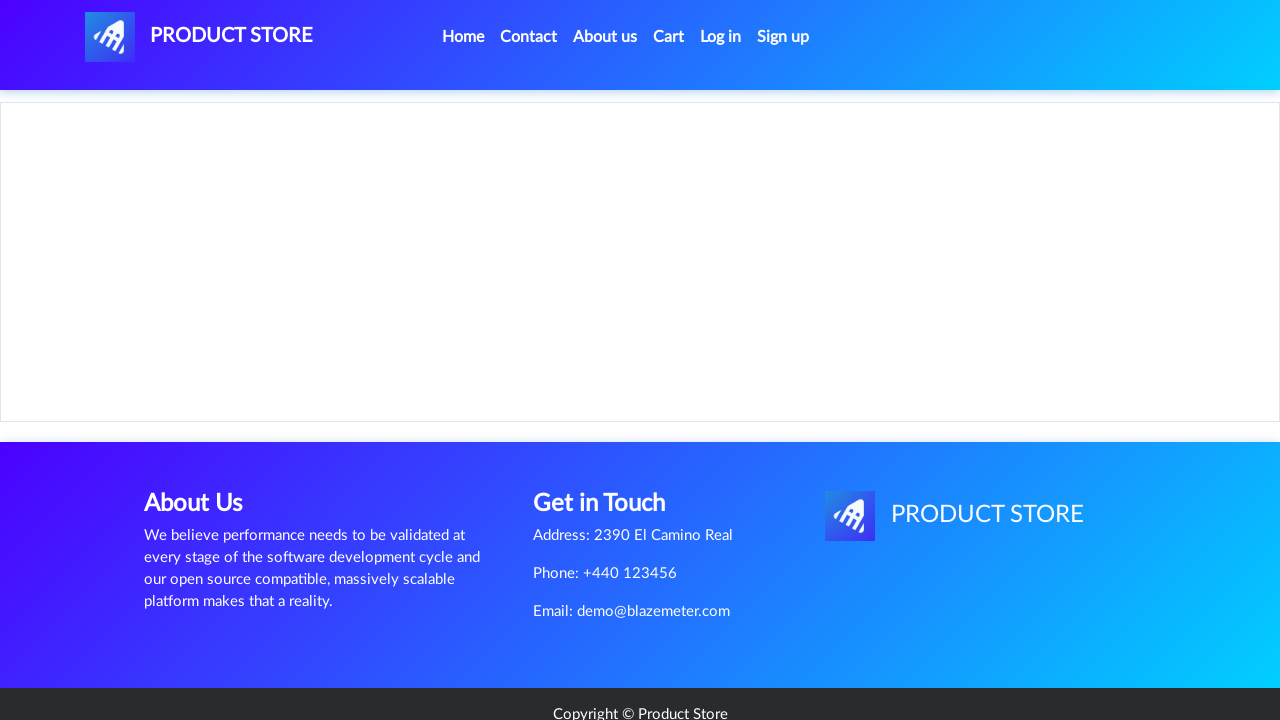

Waited for MacBook Air product details to load
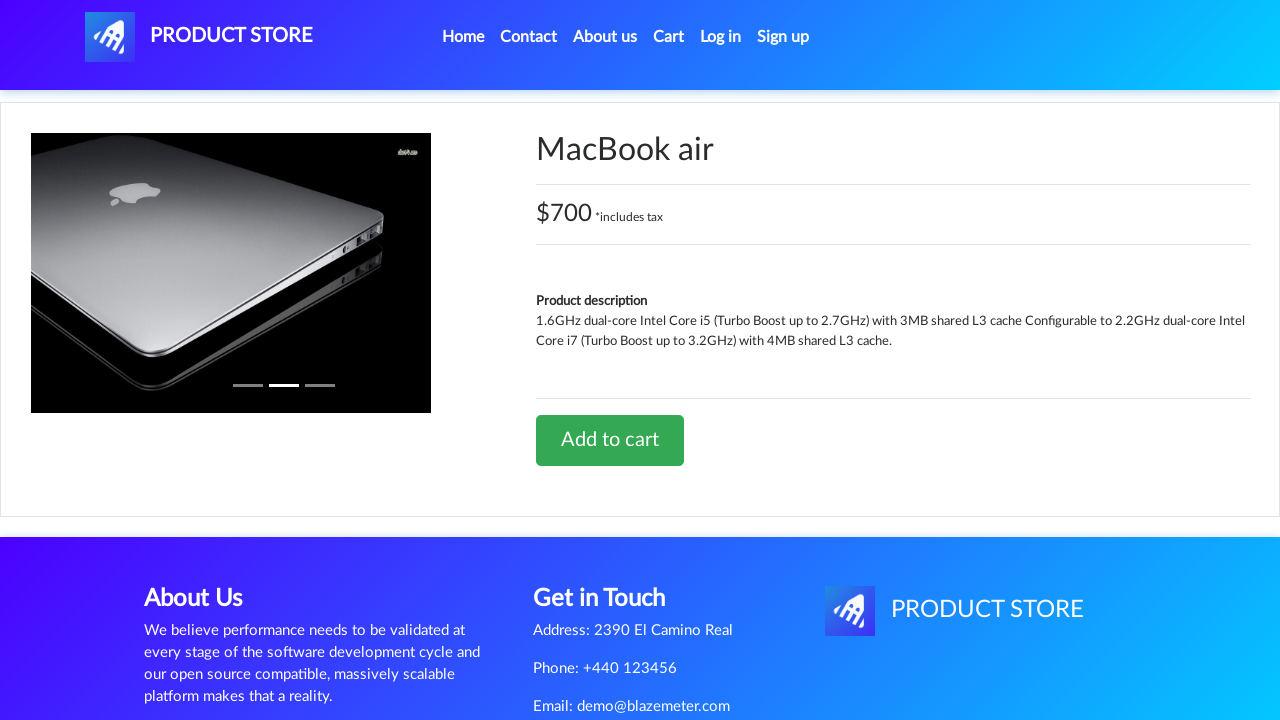

Clicked Add to cart button at (610, 440) on text=Add to cart
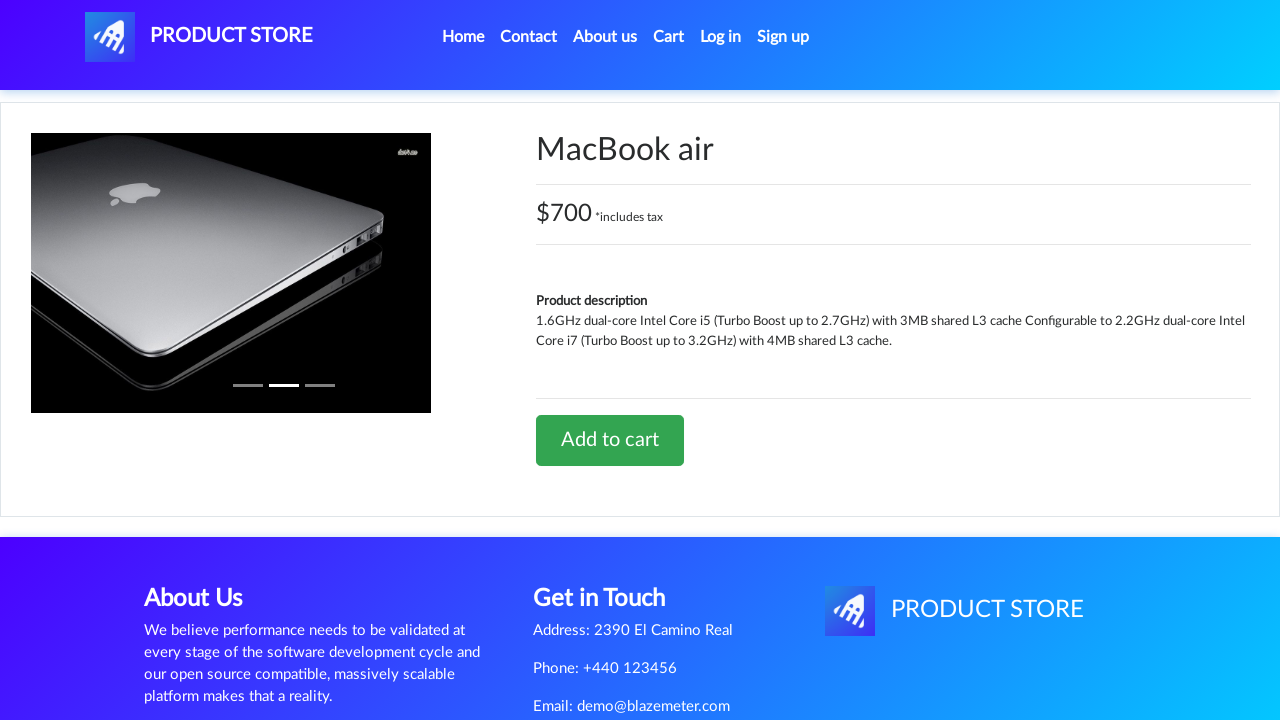

Waited for add to cart action to process
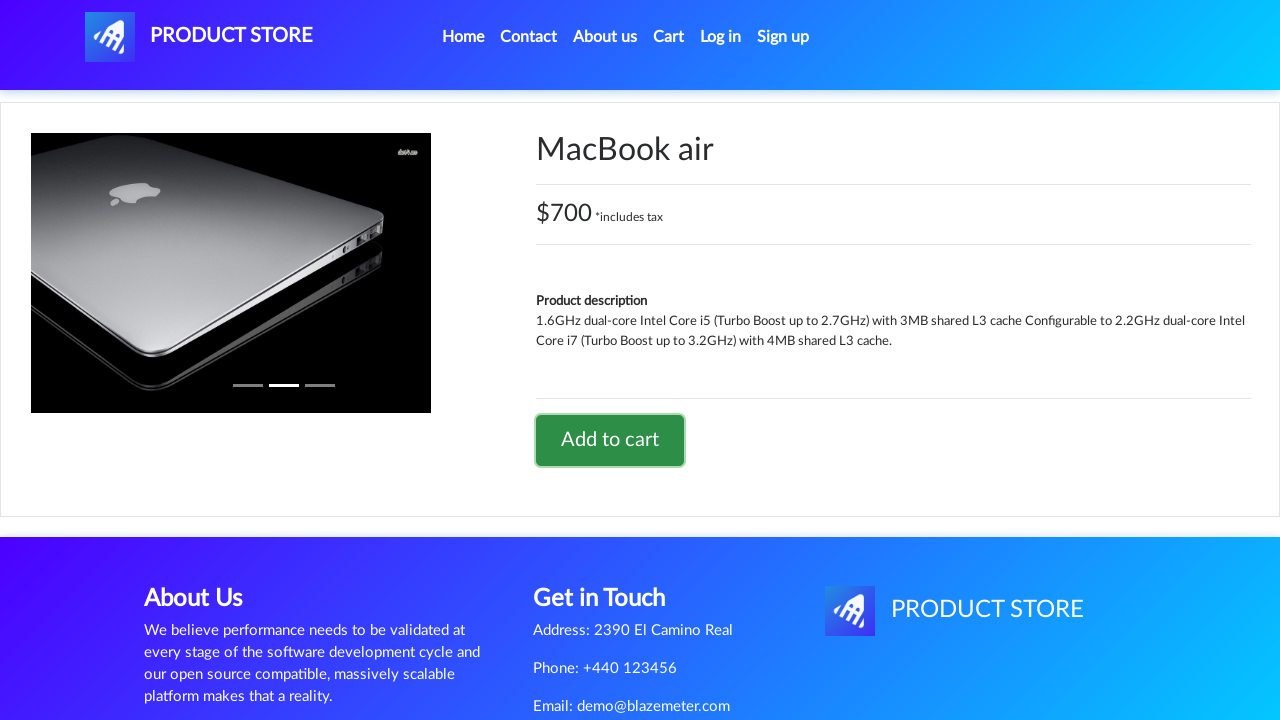

Clicked Add to cart button and alert dialog handler registered at (610, 440) on text=Add to cart
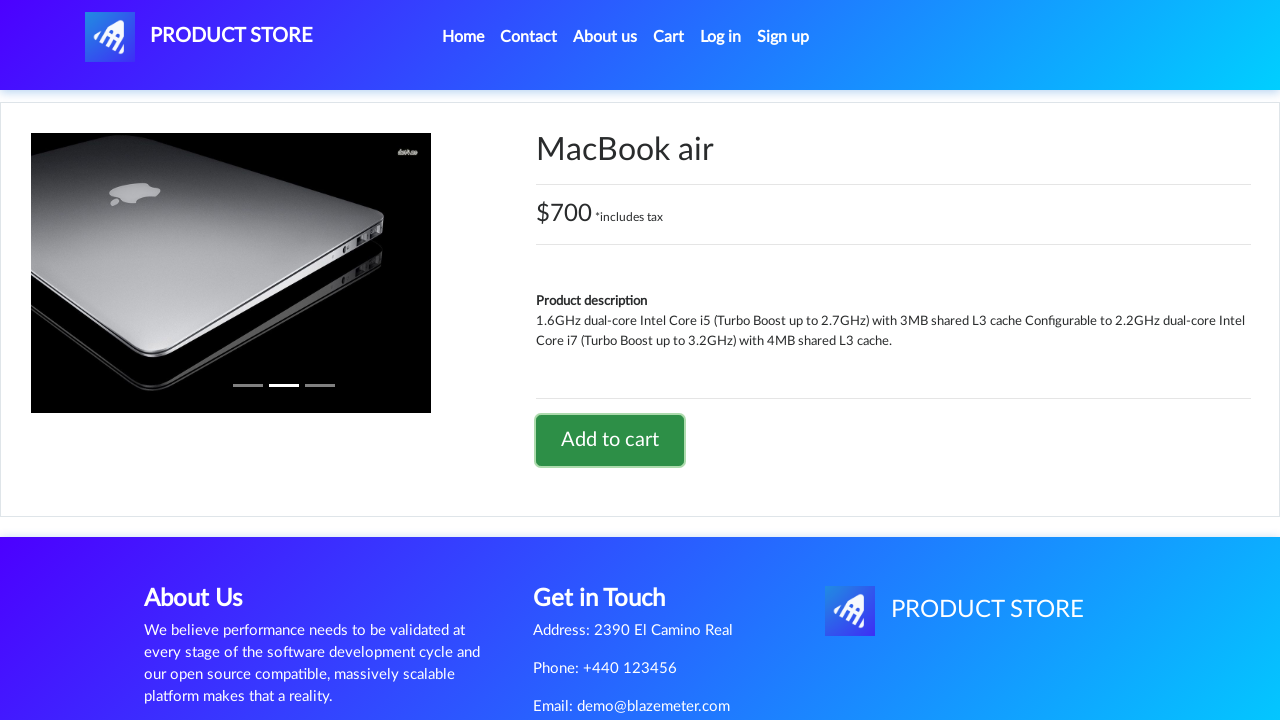

Waited for alert confirmation
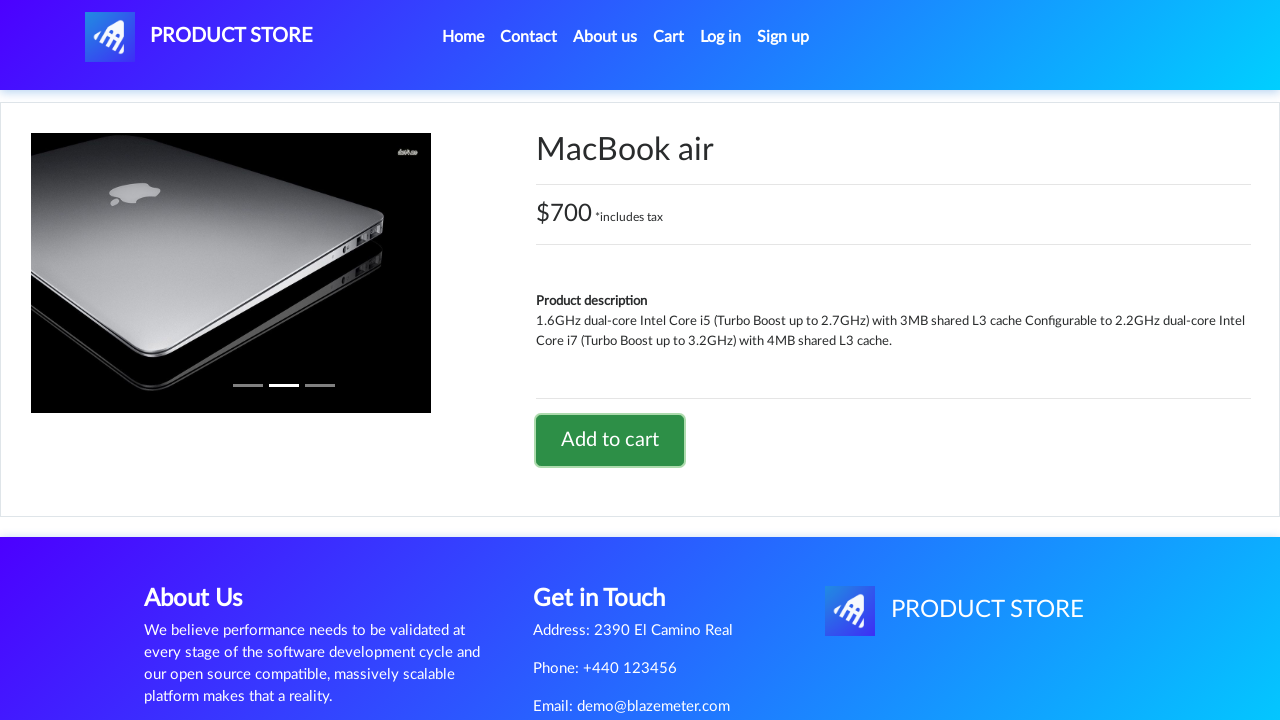

Clicked on Cart link at (669, 37) on text=Cart
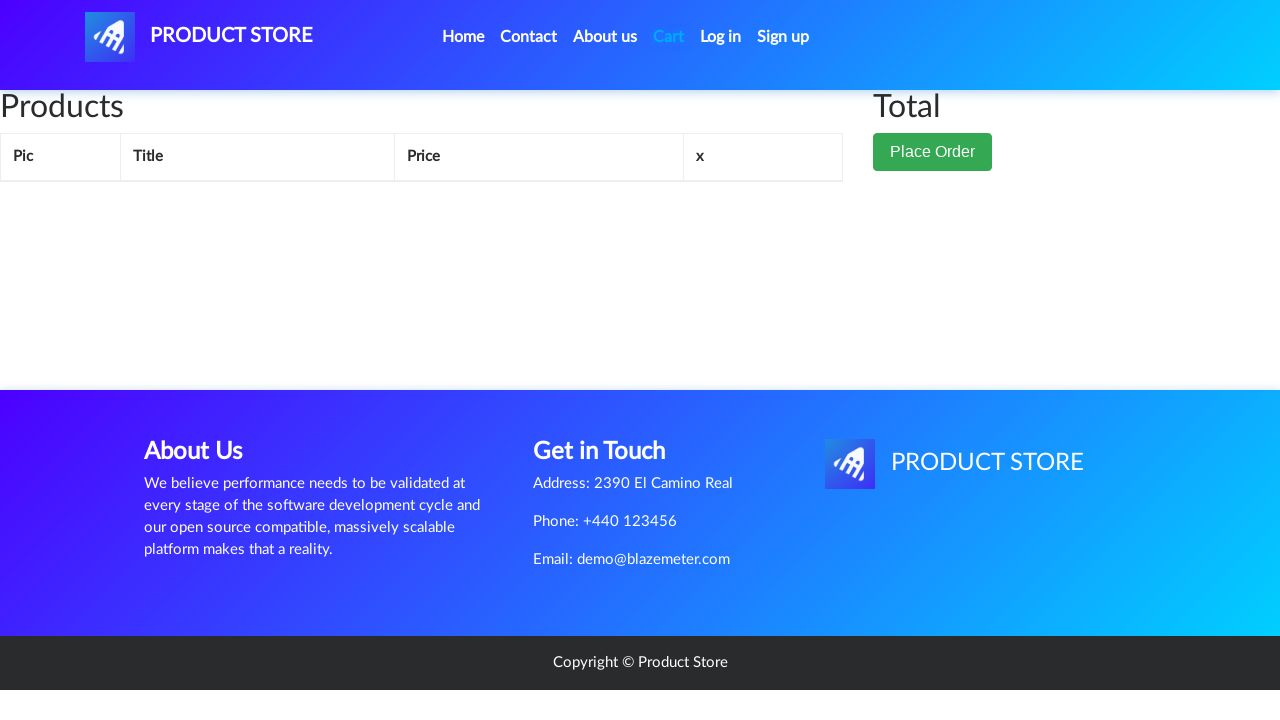

Waited for cart page to load
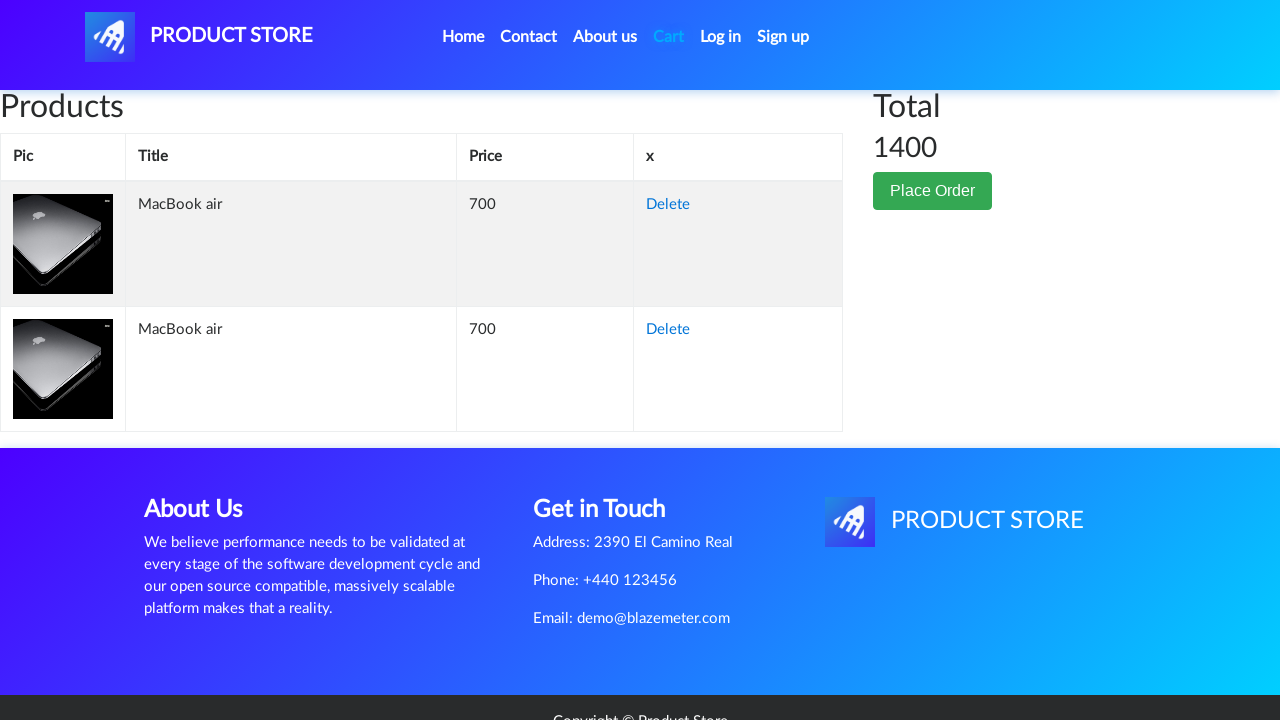

Verified MacBook Air product is displayed in cart
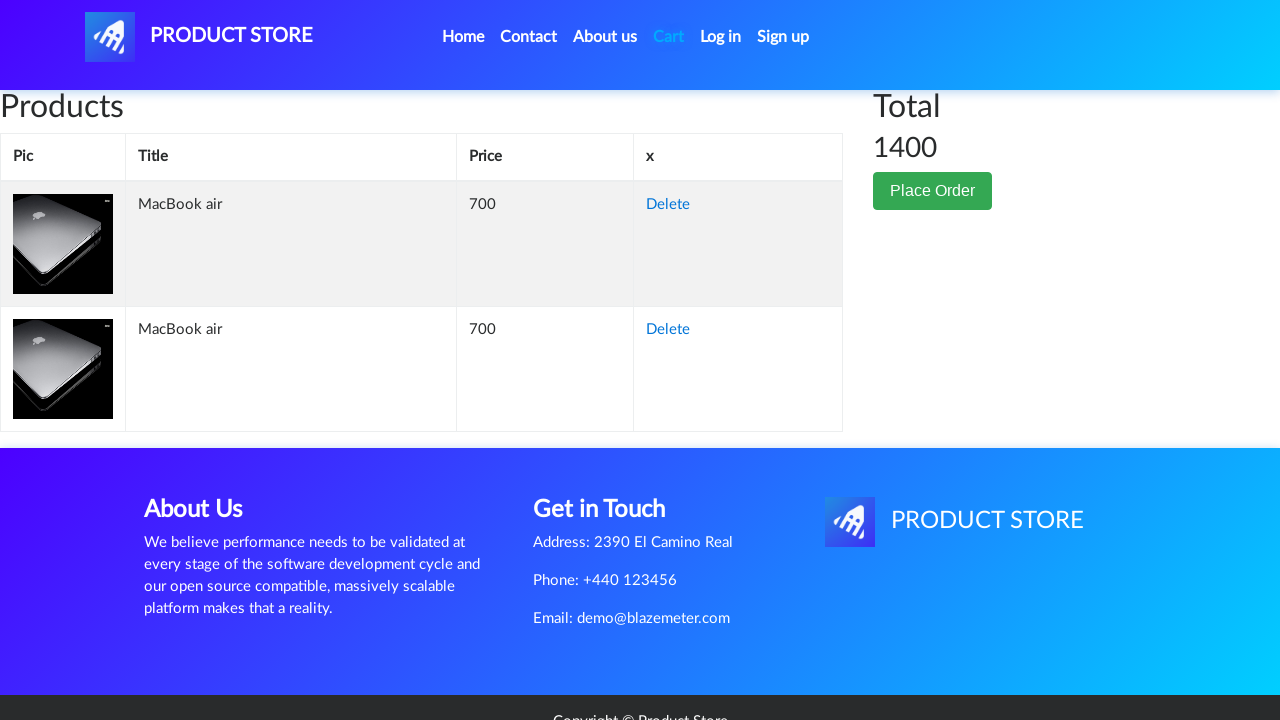

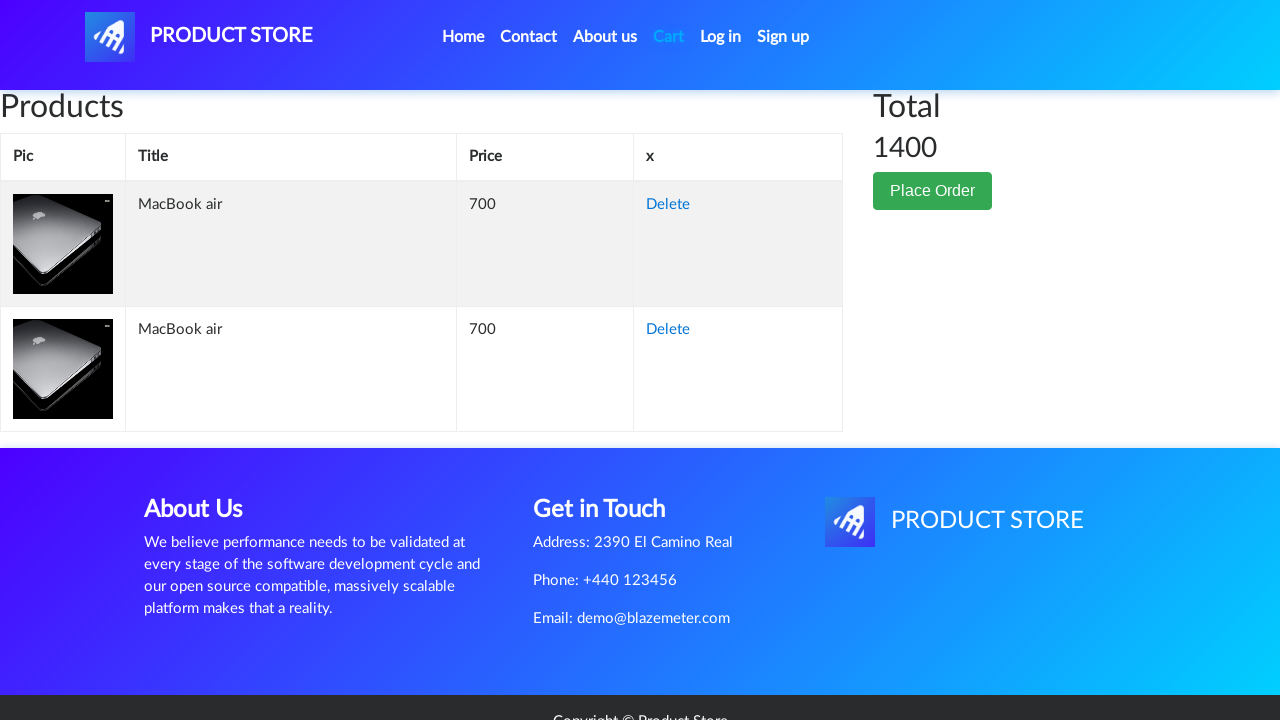